Navigates to WebdriverIO homepage and verifies the subtitle text element is present

Starting URL: https://webdriver.io

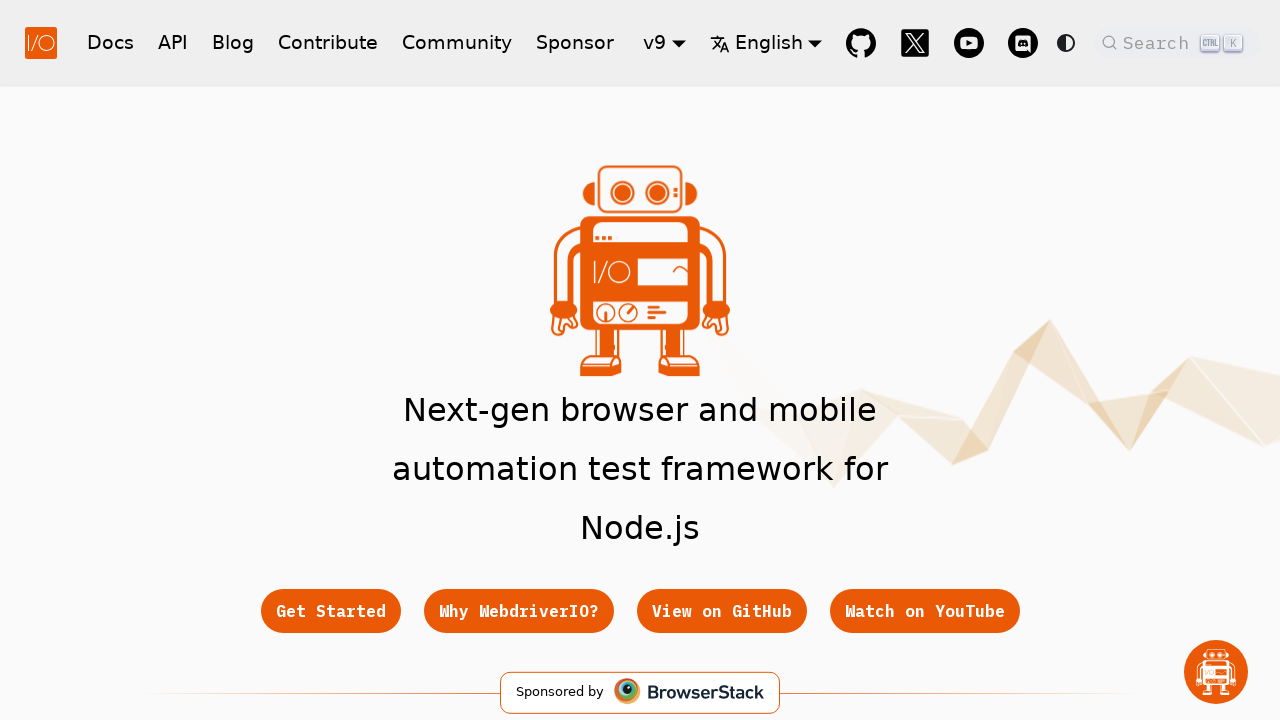

Waited for subtitle element to be visible
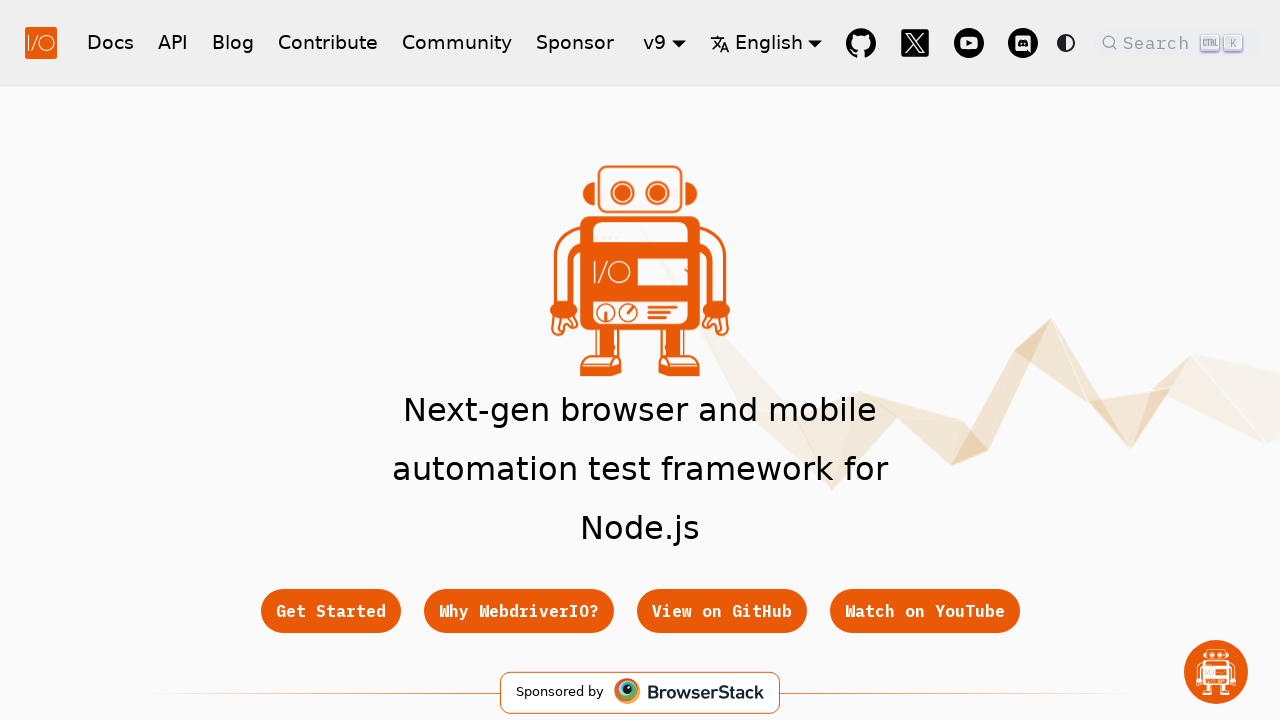

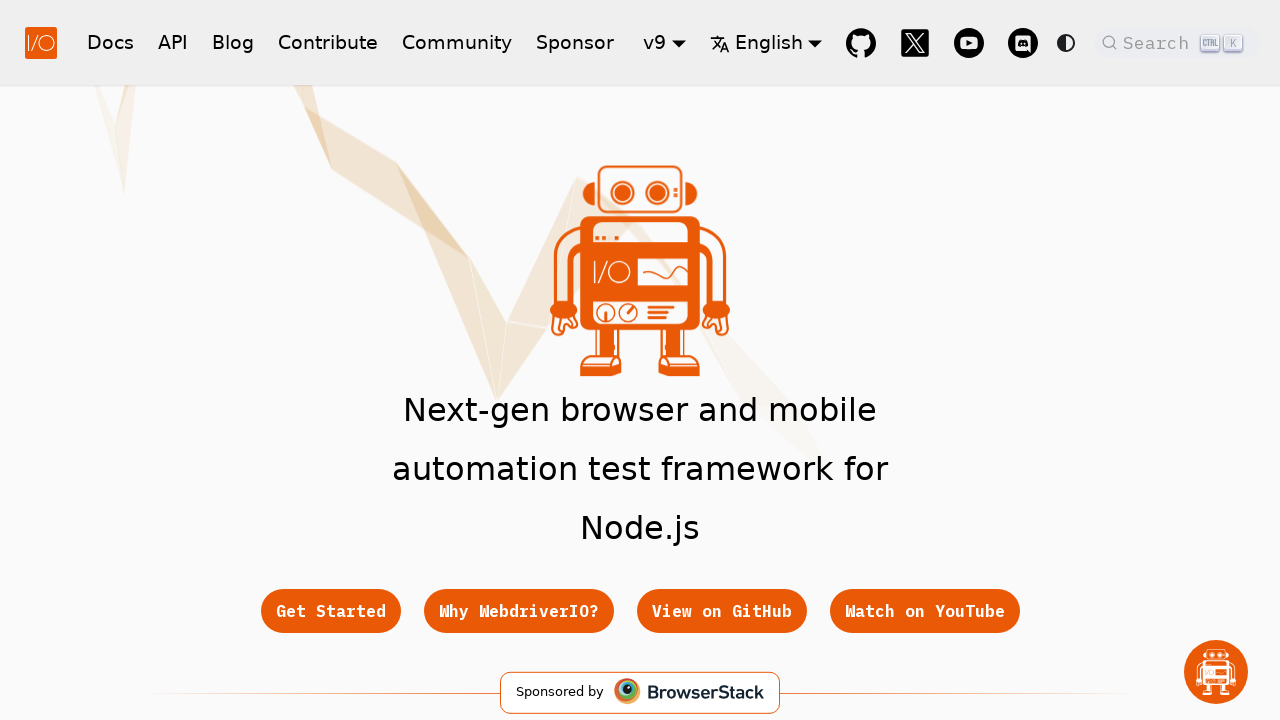